Tests file download functionality on W3Schools by switching to an iframe and clicking a download link image

Starting URL: https://www.w3schools.com/tags/tryit.asp?filename=tryhtml5_a_download

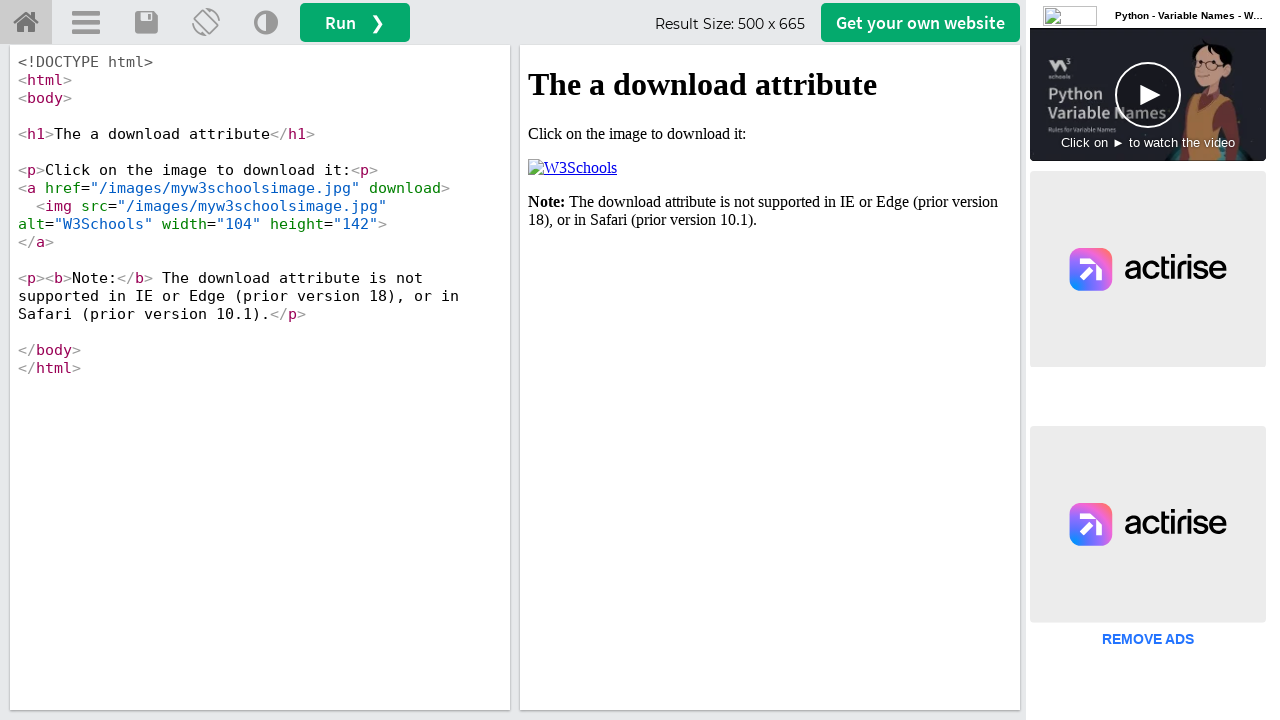

Located iframe with ID 'iframeResult' containing the download link
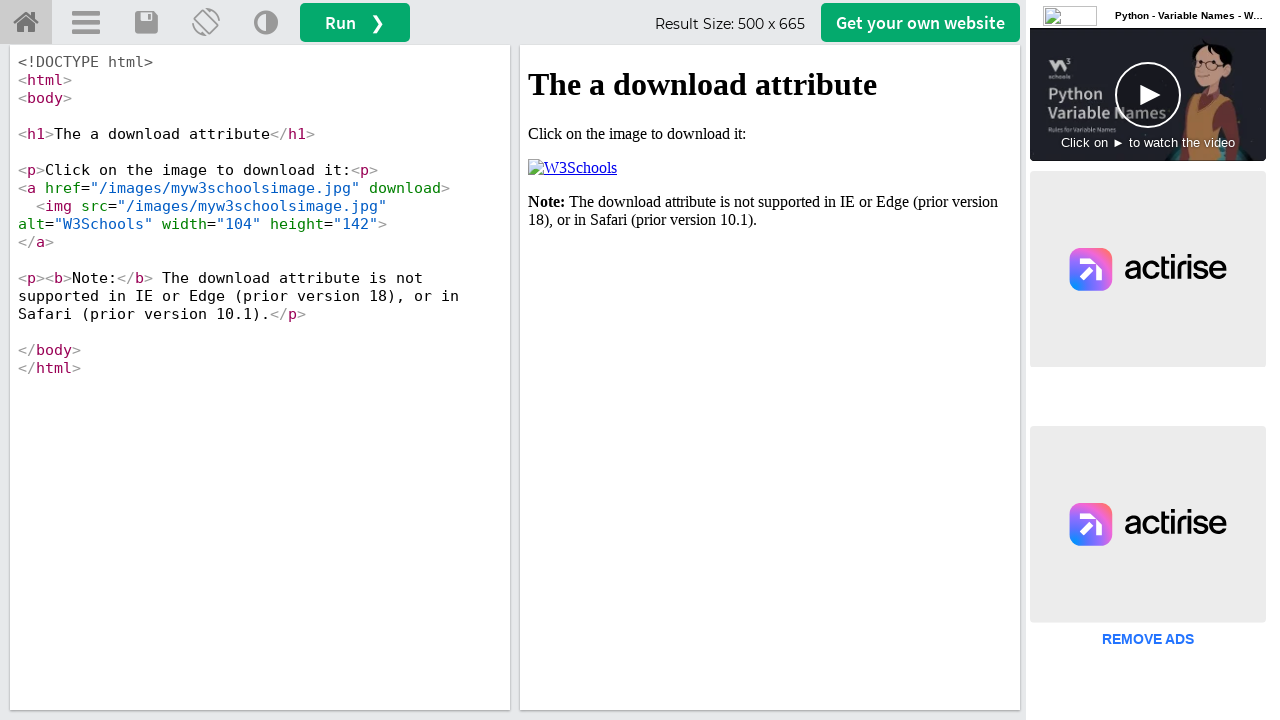

Clicked the download link image in the iframe at (572, 168) on #iframeResult >> internal:control=enter-frame >> xpath=//p[2]/a/img
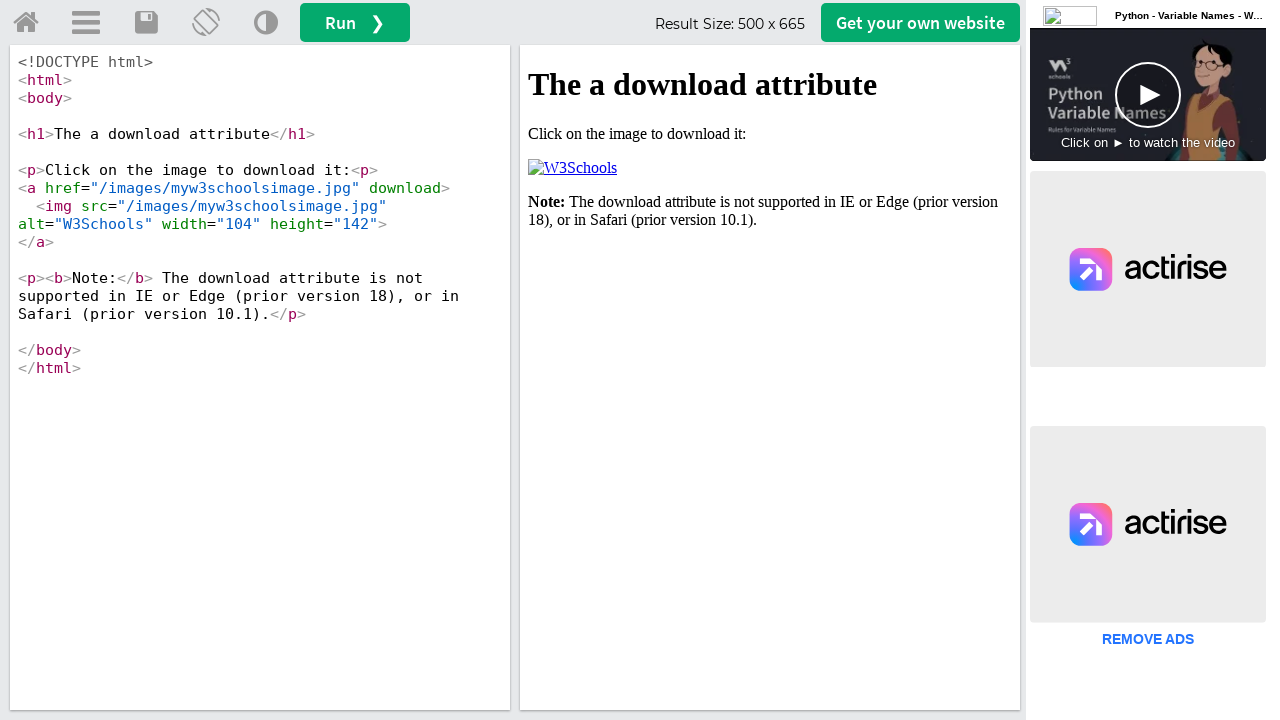

Waited 3 seconds for download to complete
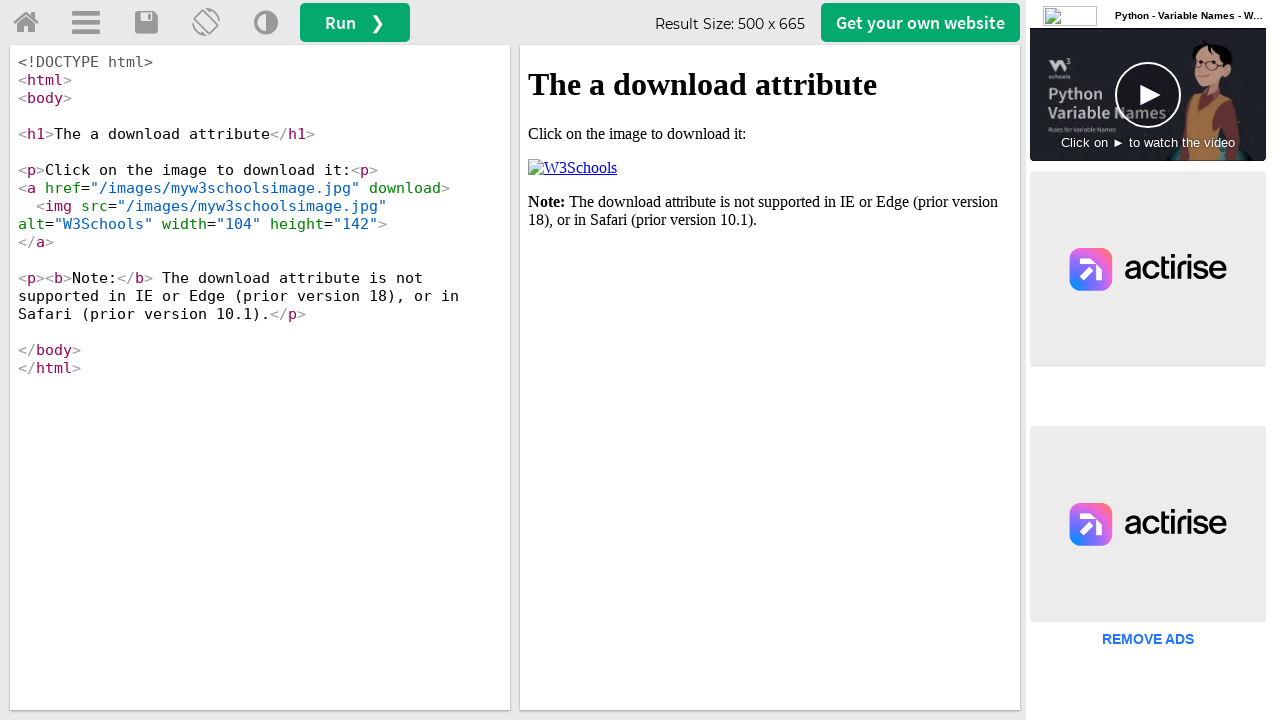

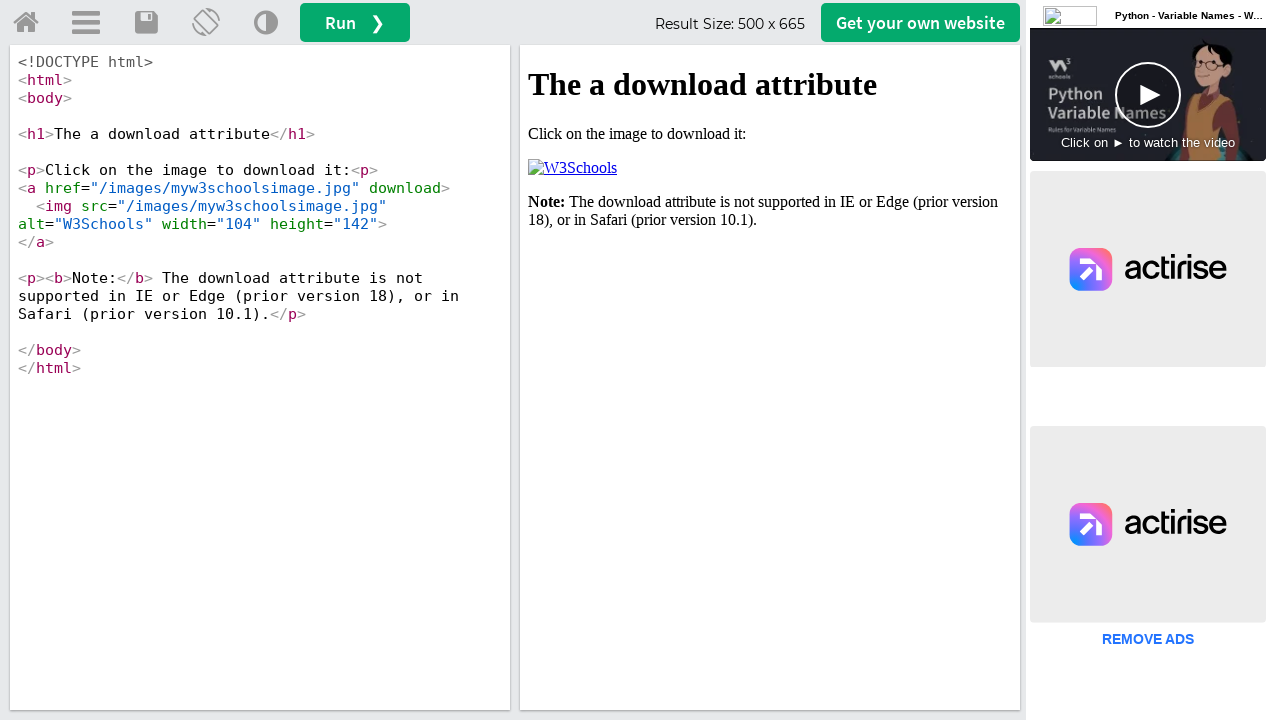